Navigates to the RedBus bus booking website and verifies the page loads successfully

Starting URL: https://www.redbus.in/

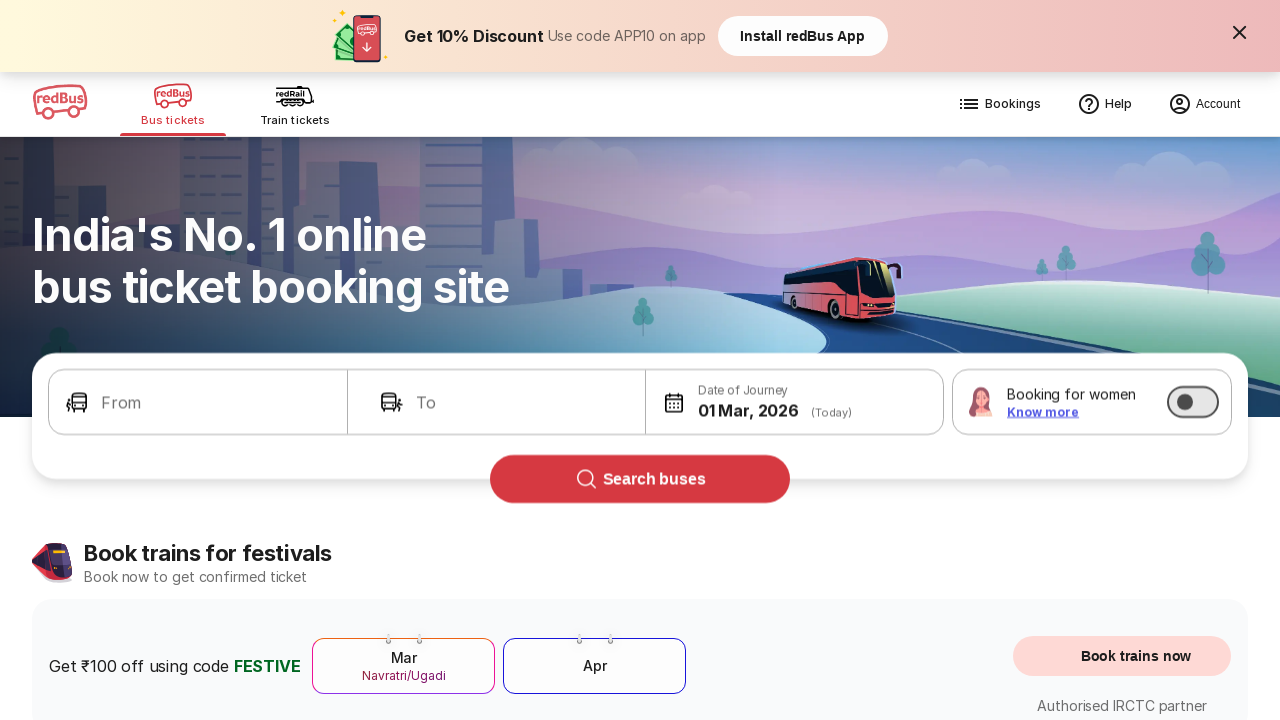

Waited for page DOM content to load
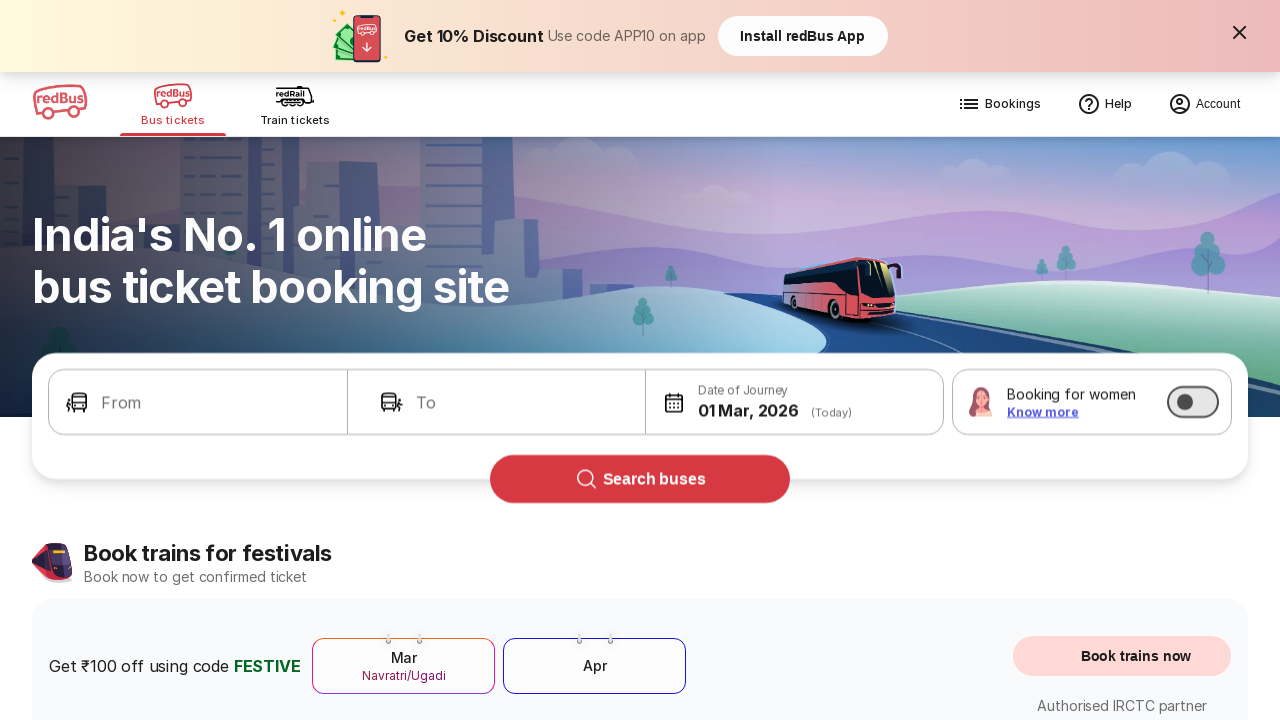

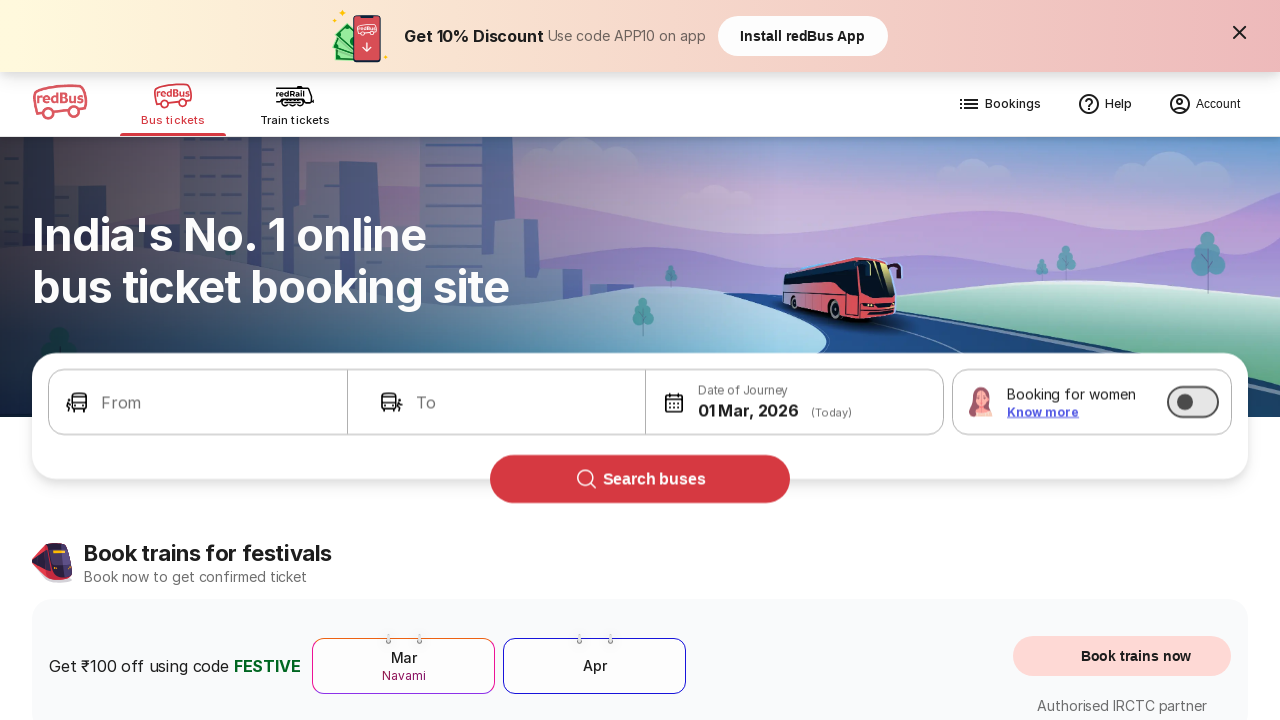